Tests alert handling functionality by clicking a button that triggers an alert and then accepting the alert dialog

Starting URL: https://demo.automationtesting.in/Alerts.html

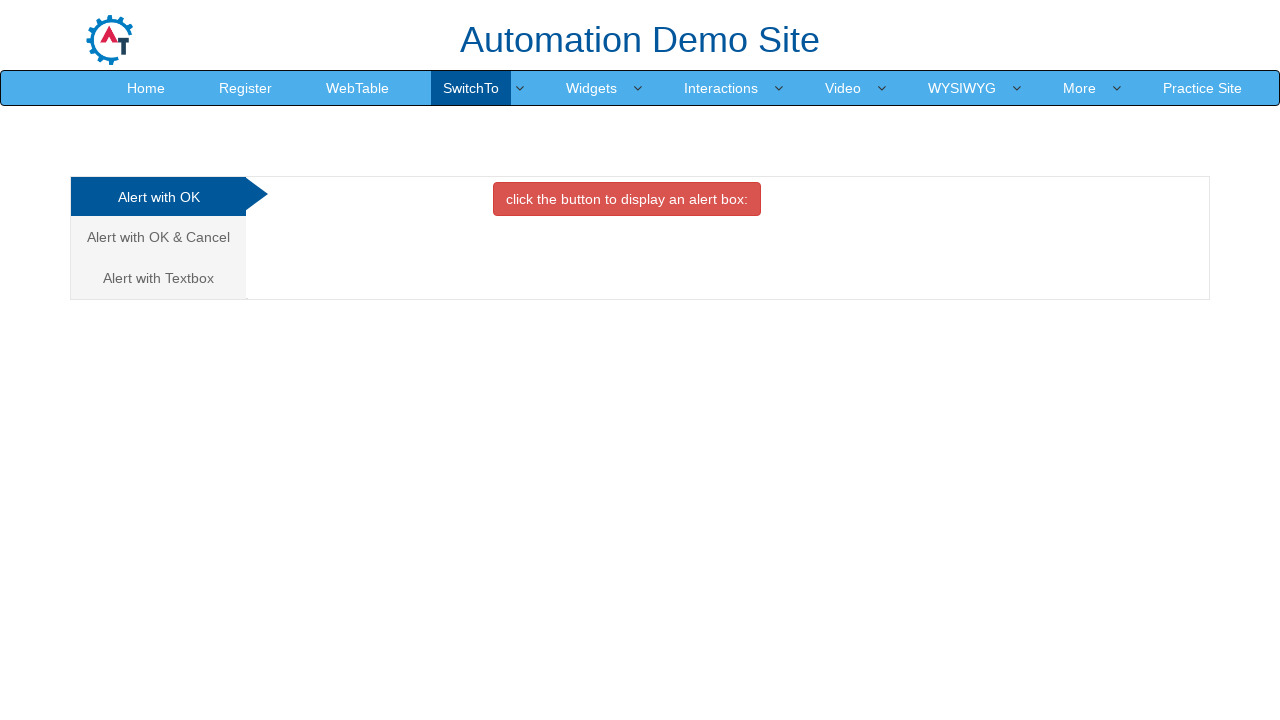

Alert tab link element is ready
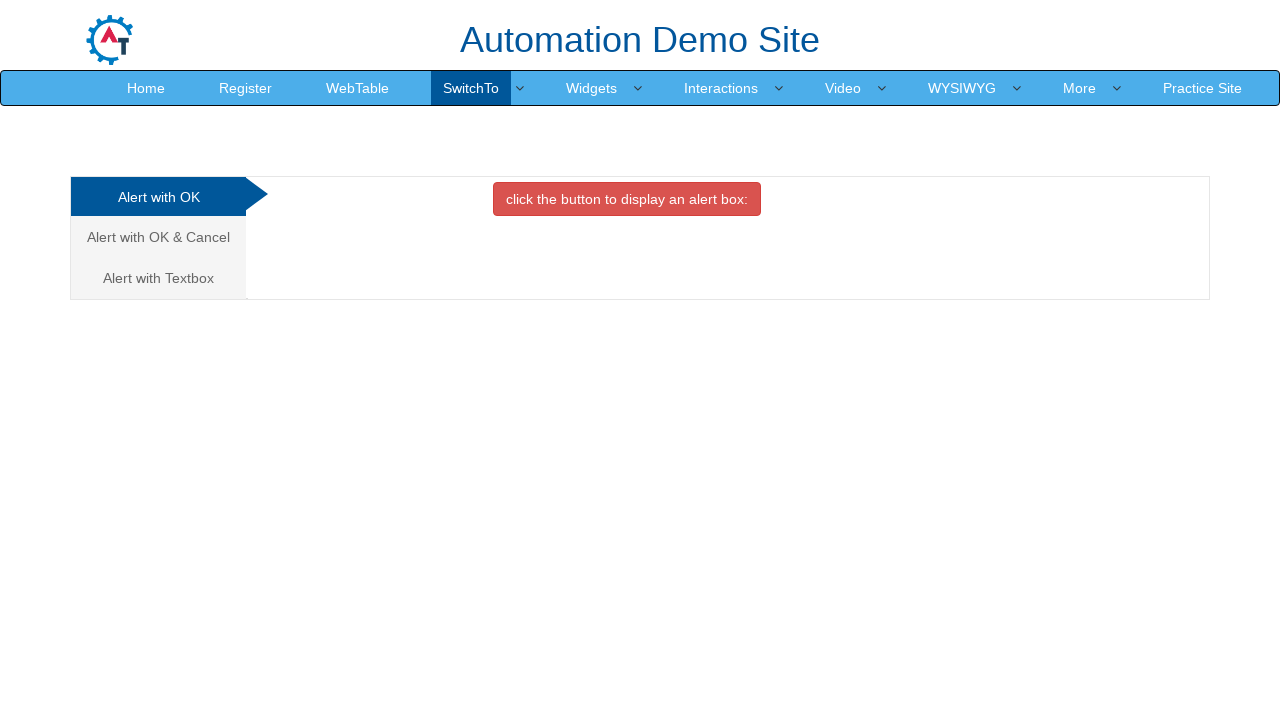

Clicked danger button to trigger alert at (627, 199) on button.btn.btn-danger
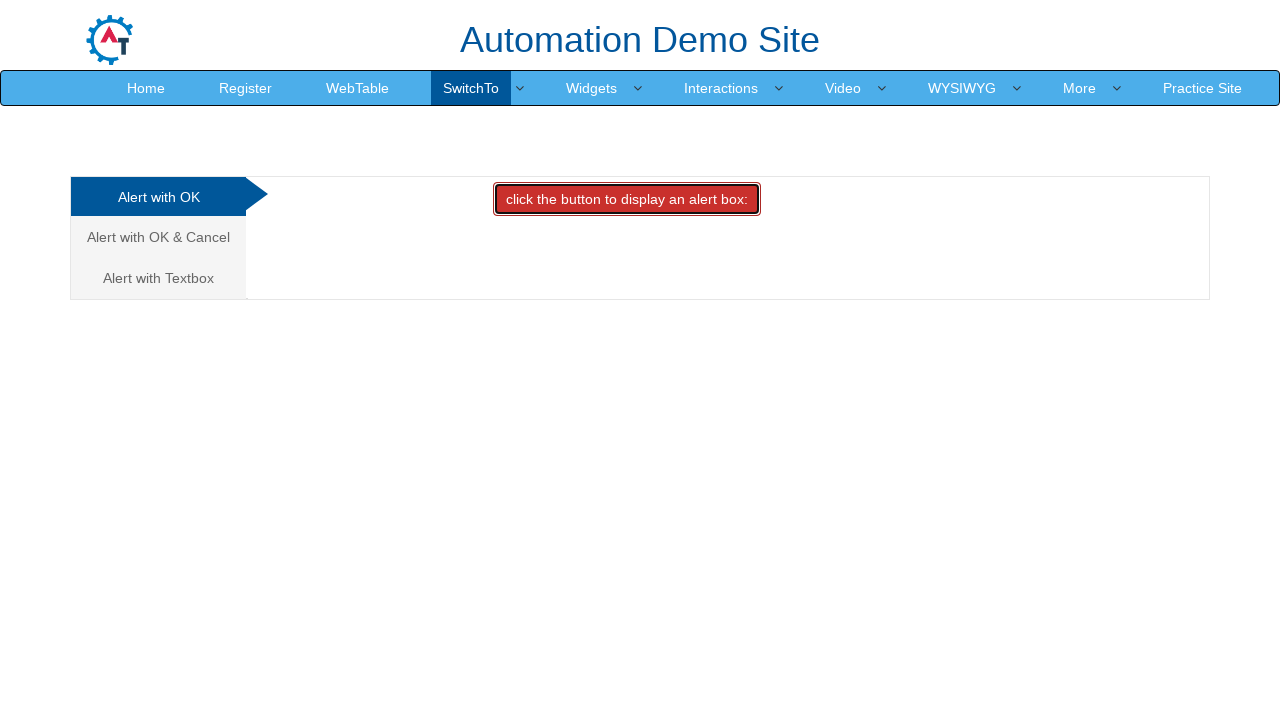

Set up dialog handler to accept alert
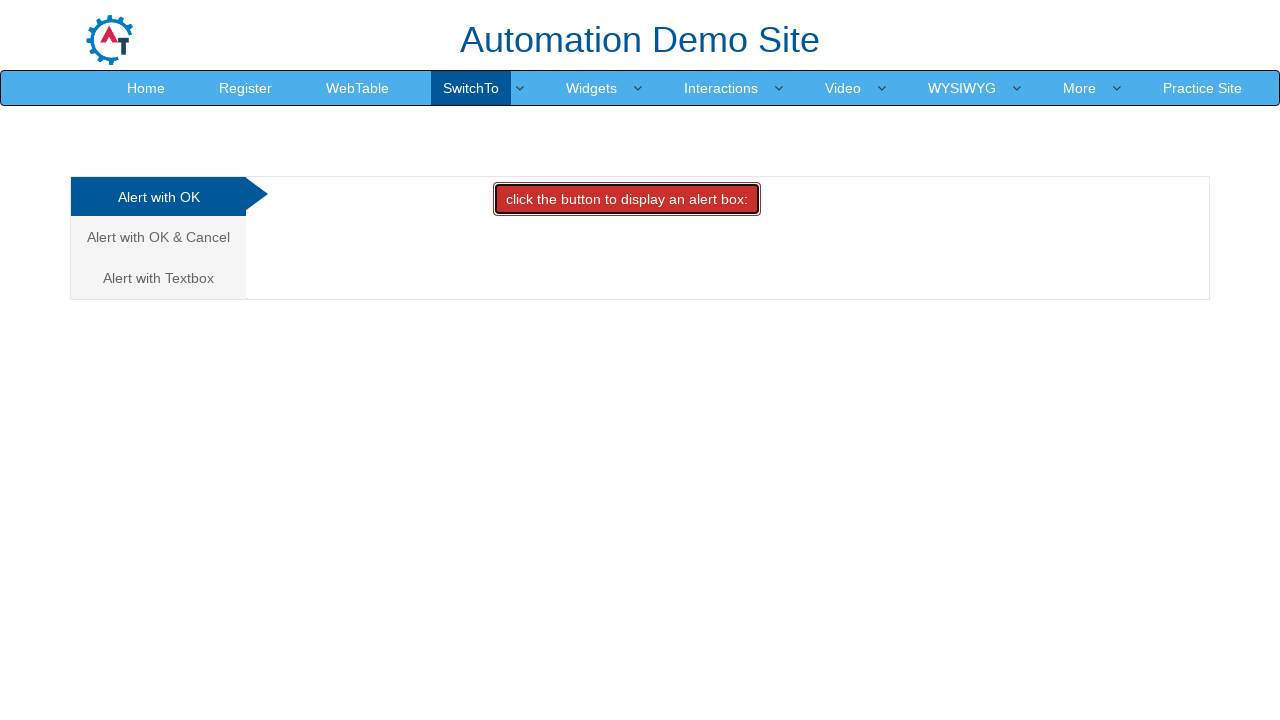

Waited for alert dialog to appear
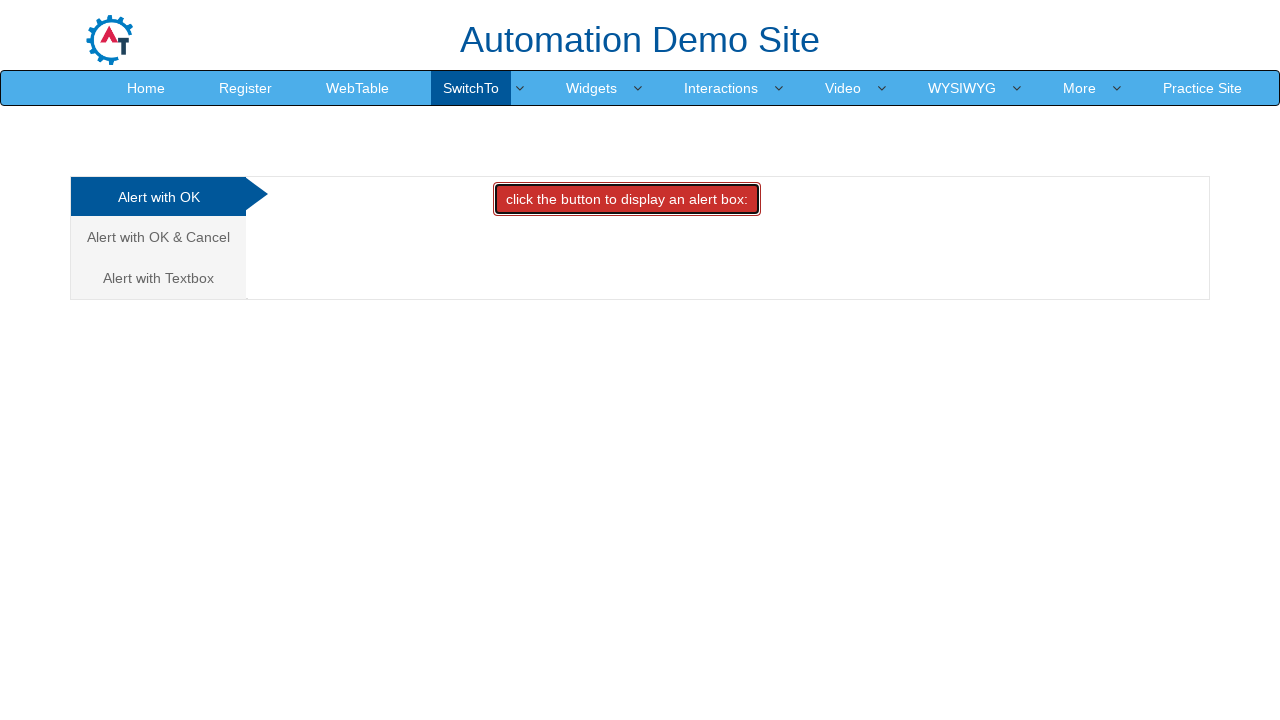

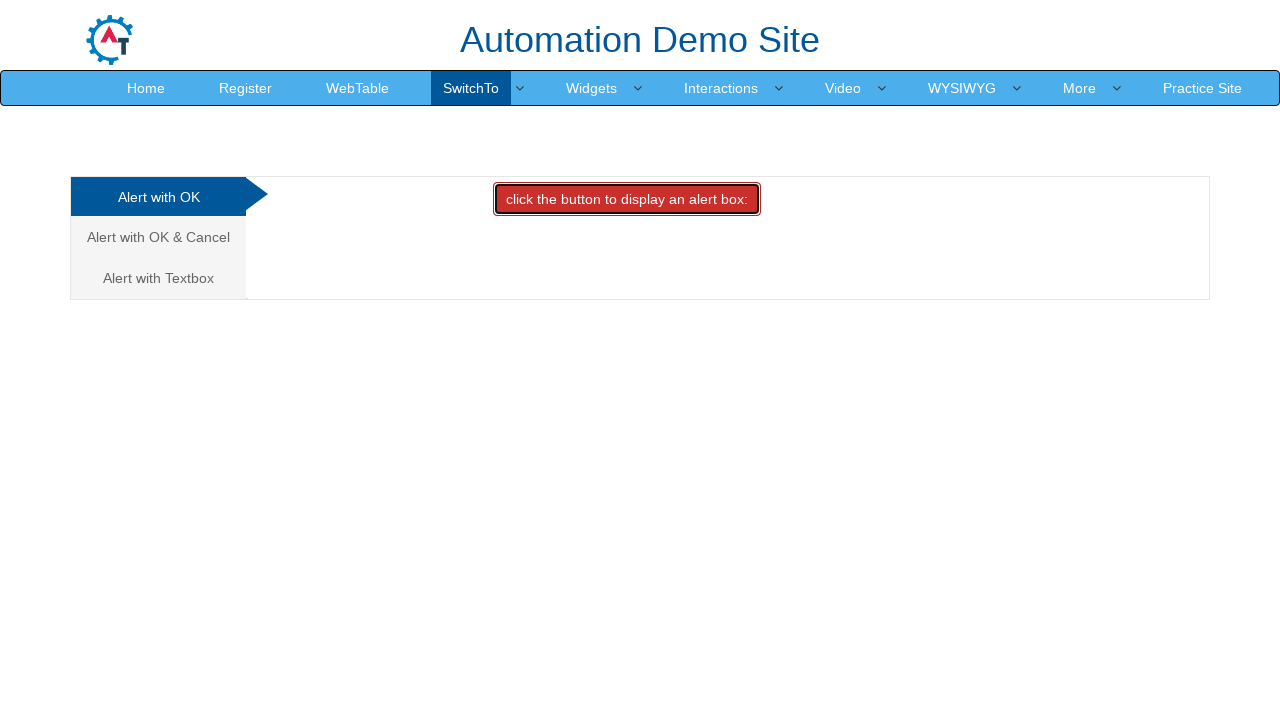